Tests green loading animation using implicit waits, clicking start button and verifying the loading process completes successfully

Starting URL: https://uljanovs.github.io/site/examples/loading_color

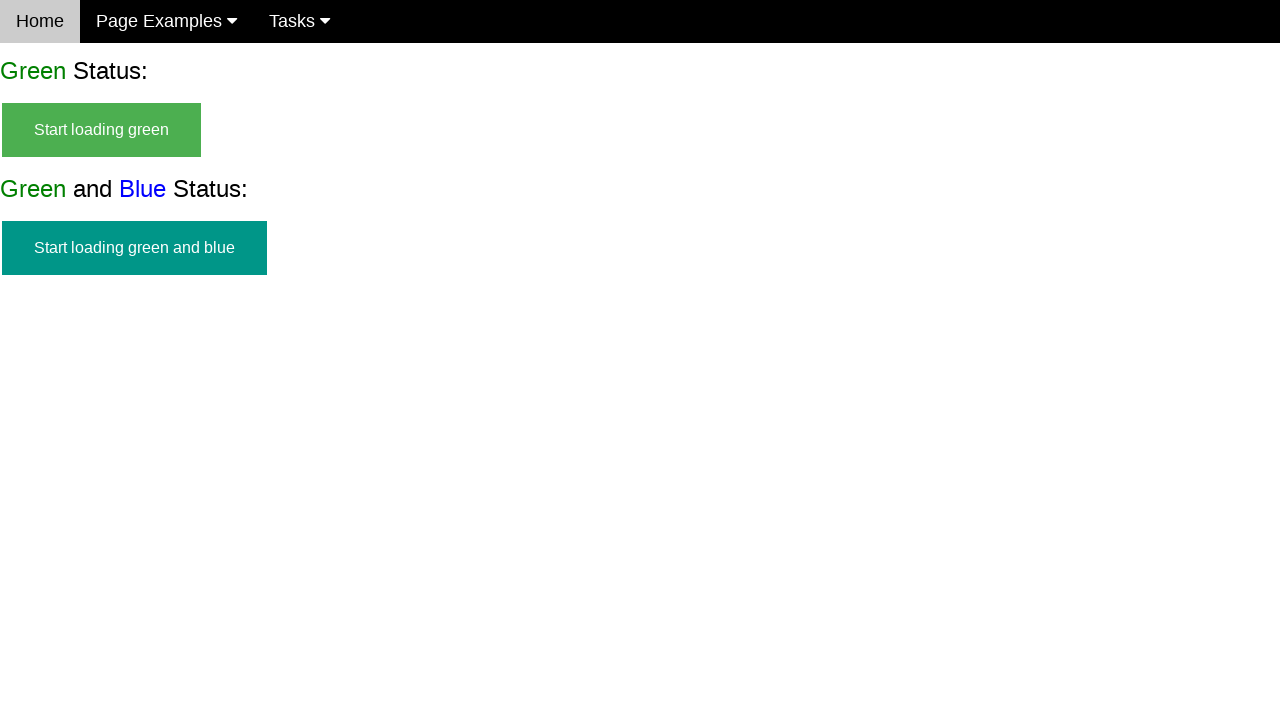

Navigated to loading color example page
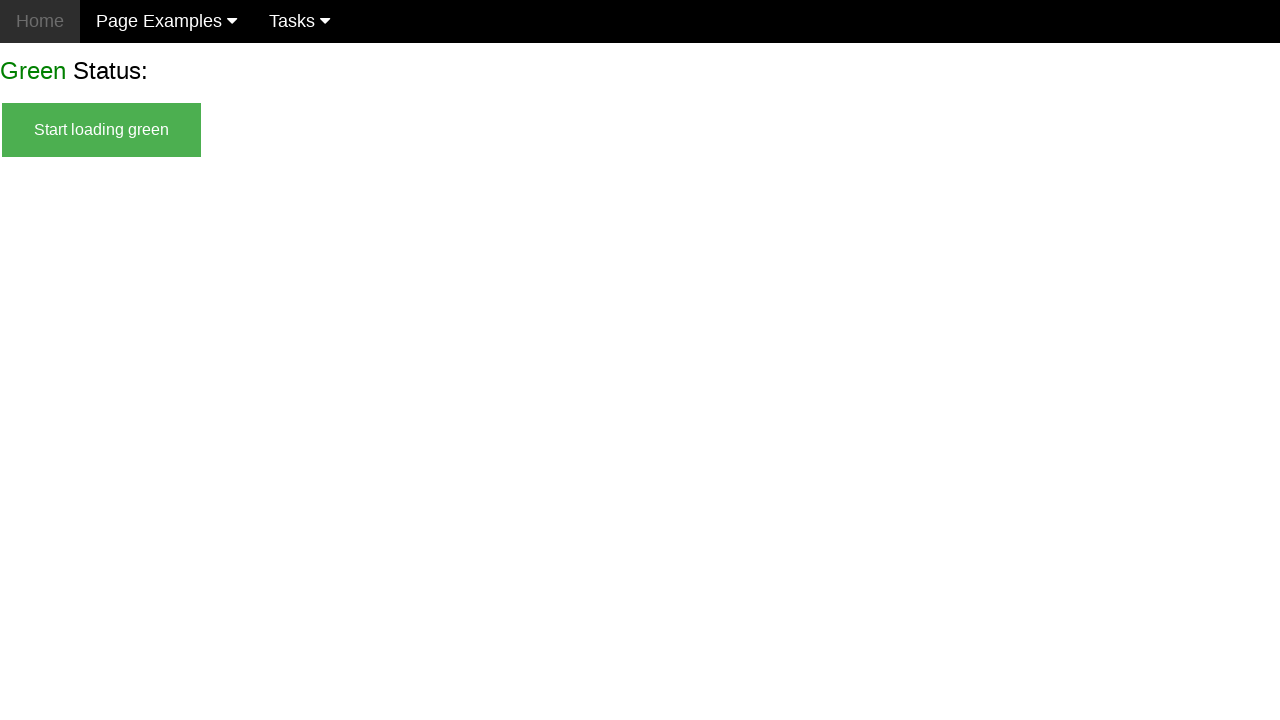

Clicked start green button to begin loading animation at (102, 130) on #start_green
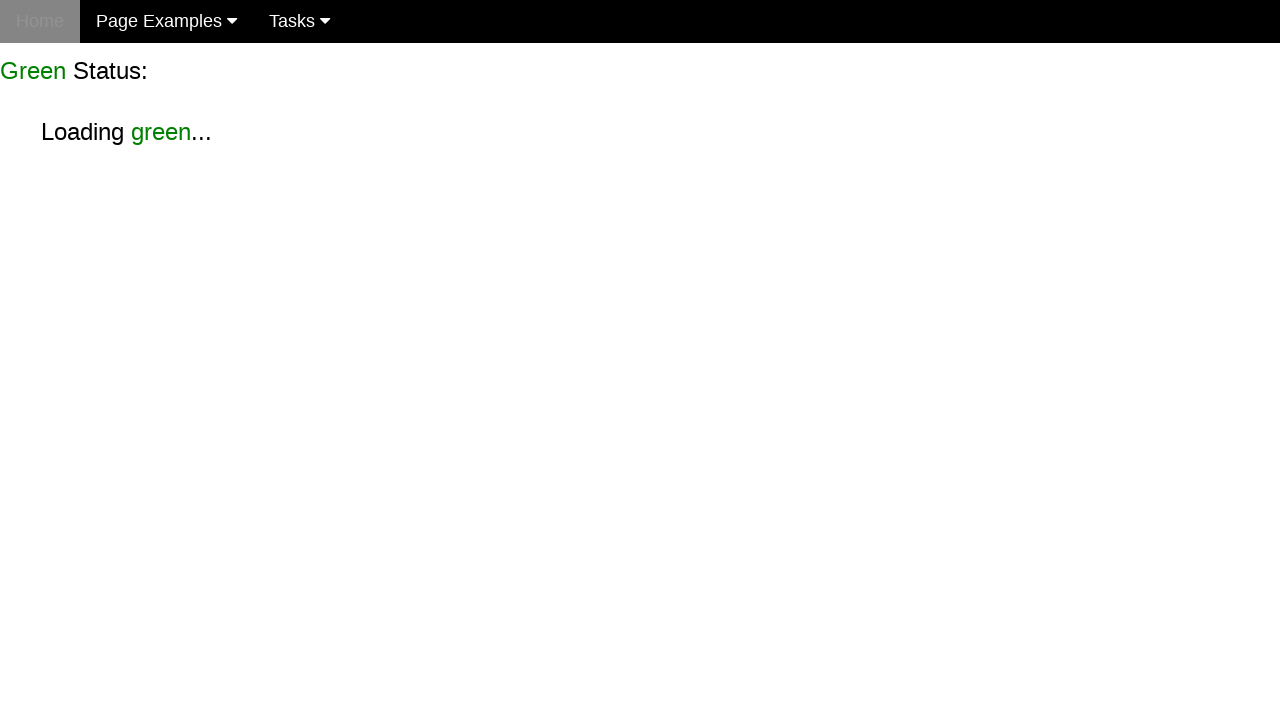

Green loading animation completed and finish state appeared
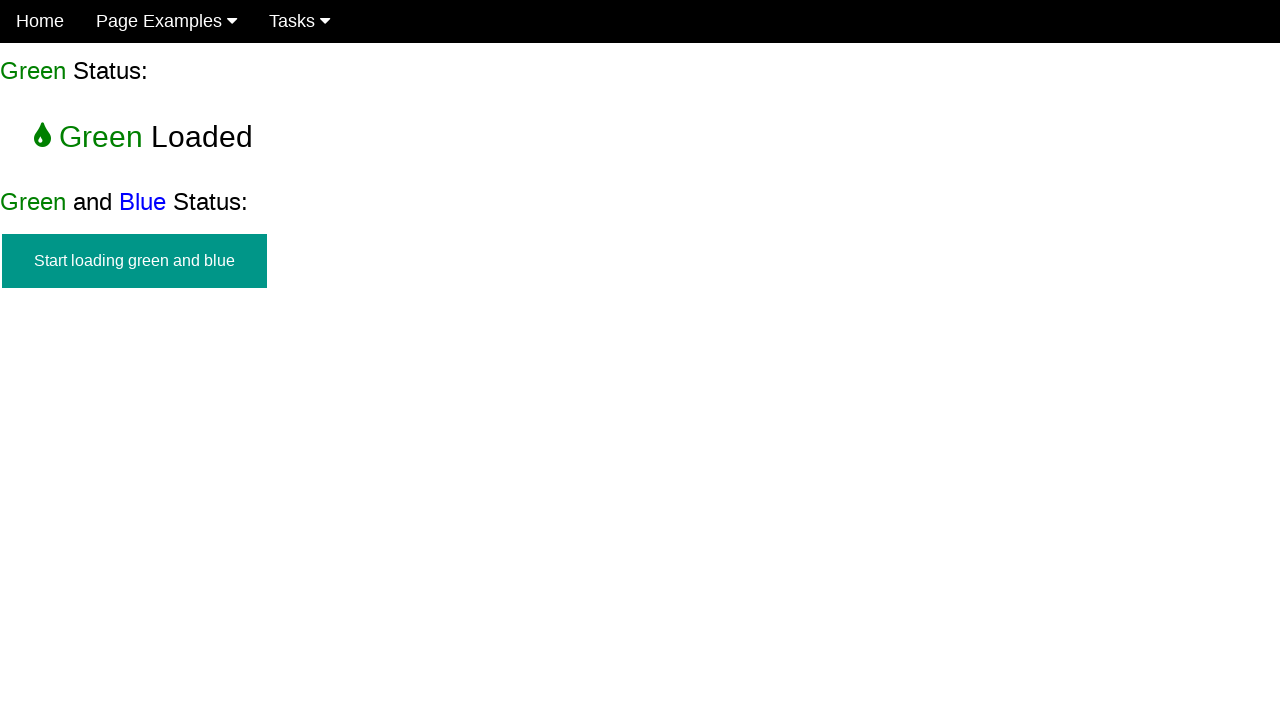

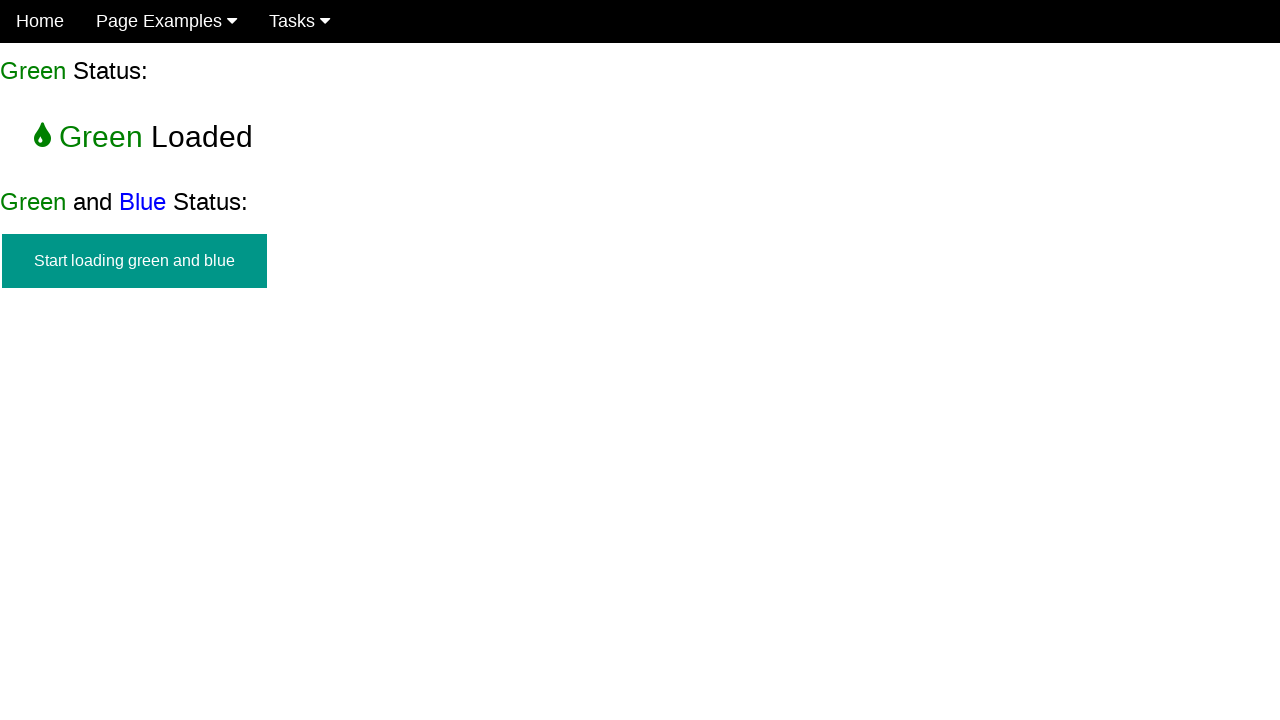